Tests JavaScript prompt dialog by clicking a button, entering text into the prompt, and accepting it

Starting URL: https://practice.cydeo.com/javascript_alerts

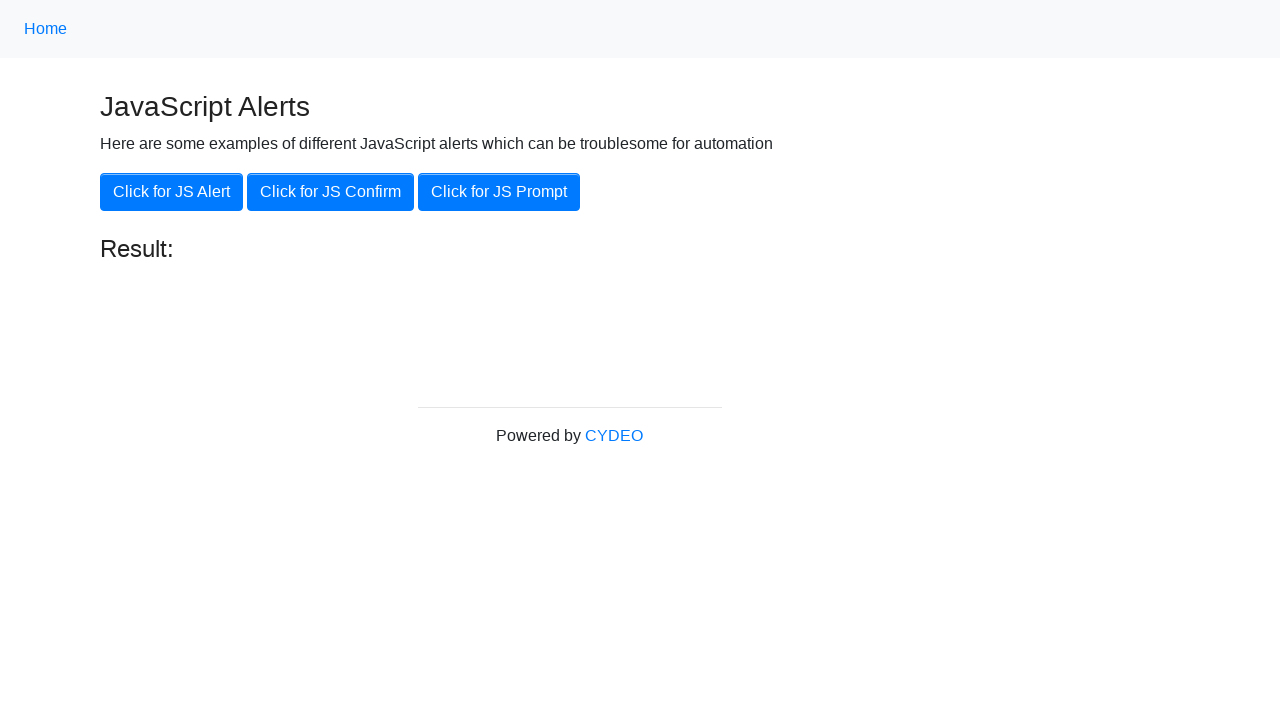

Set up dialog handler to accept prompt with text 'hello'
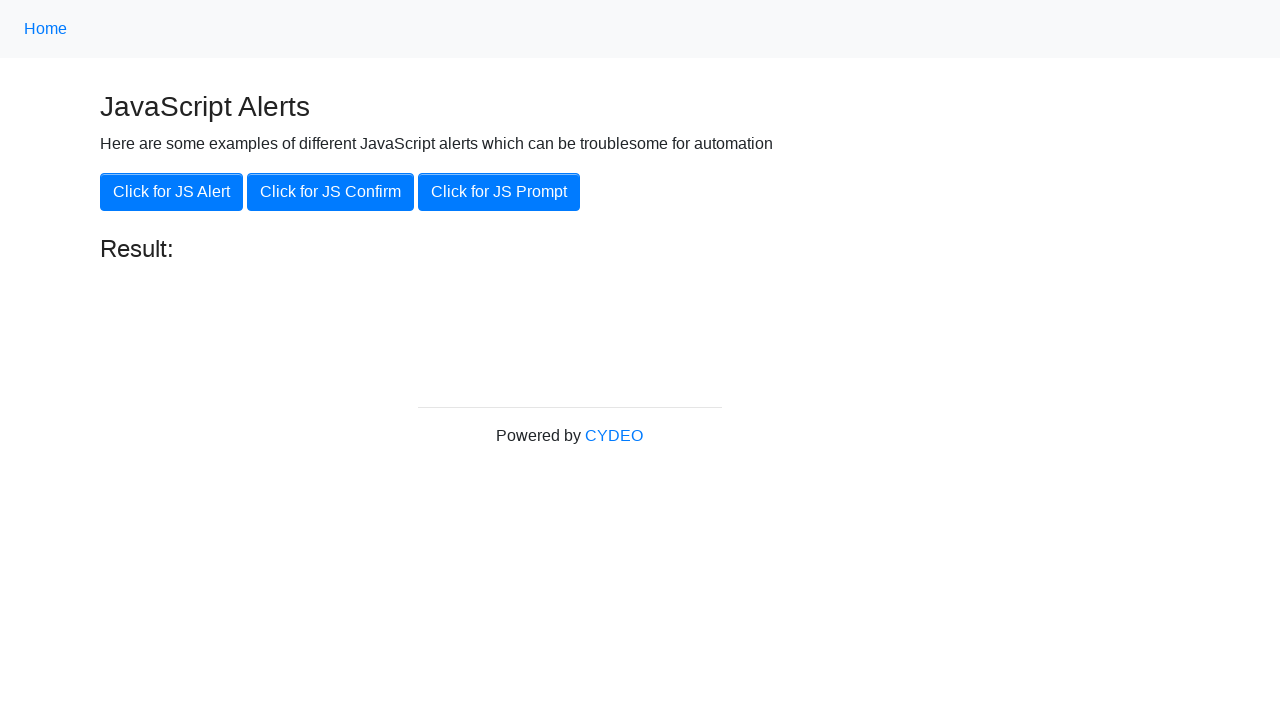

Clicked 'Click for JS Prompt' button to trigger JavaScript prompt dialog at (499, 192) on xpath=//button[text()='Click for JS Prompt']
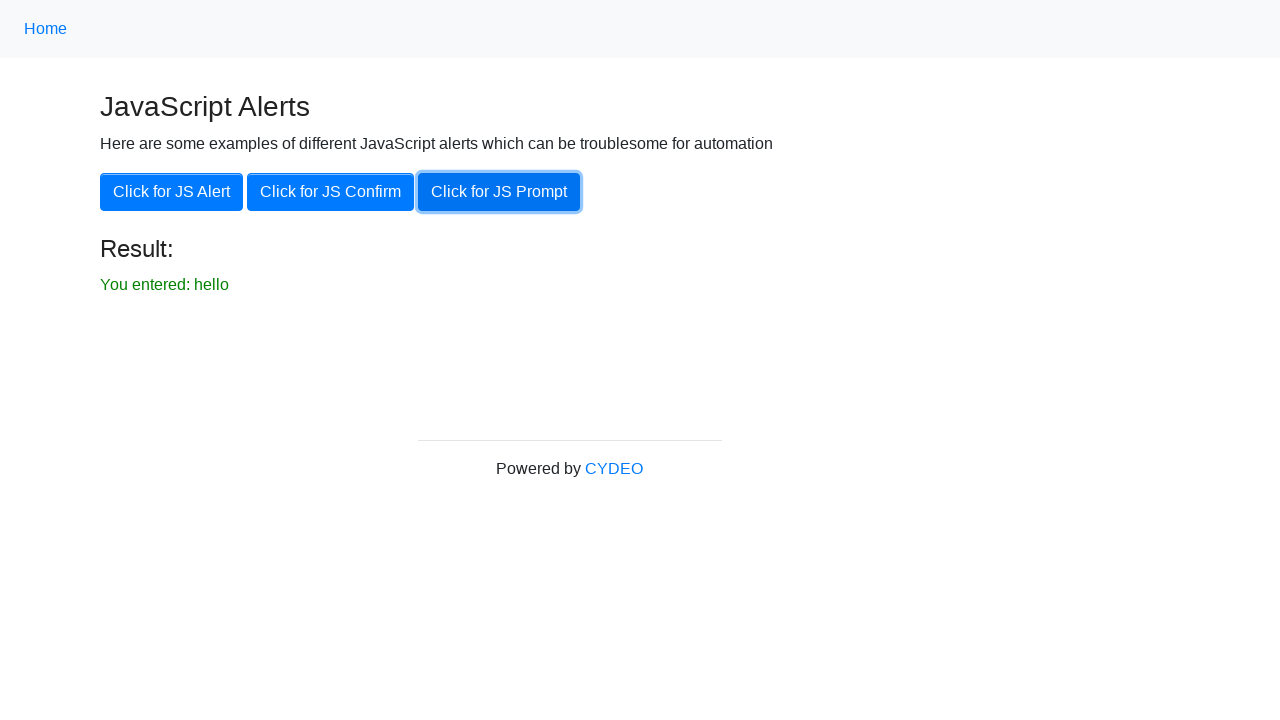

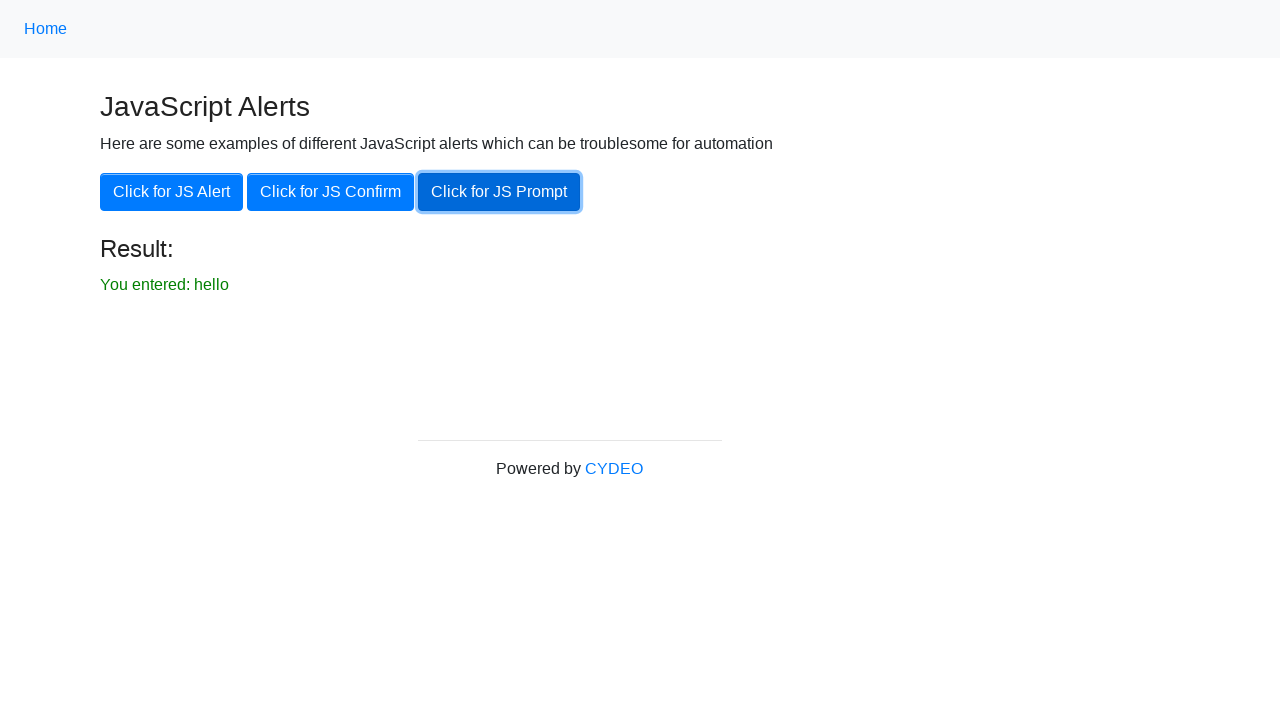